Tests various alert and dialog functionalities including simple alerts, confirmation dialogs, sweet alerts, prompt dialogs, and modal dialogs on a demo page

Starting URL: https://www.leafground.com/alert.xhtml

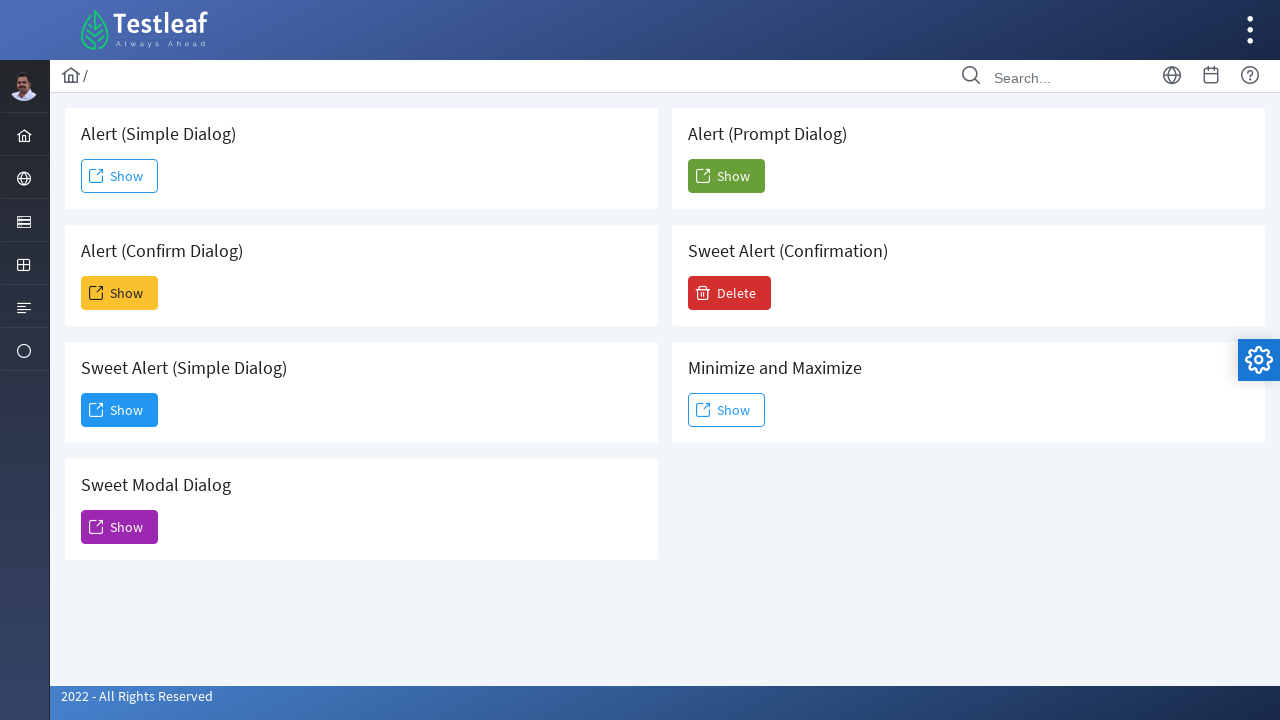

Clicked 'Show' button to trigger simple alert at (120, 176) on xpath=//span[text()='Show']
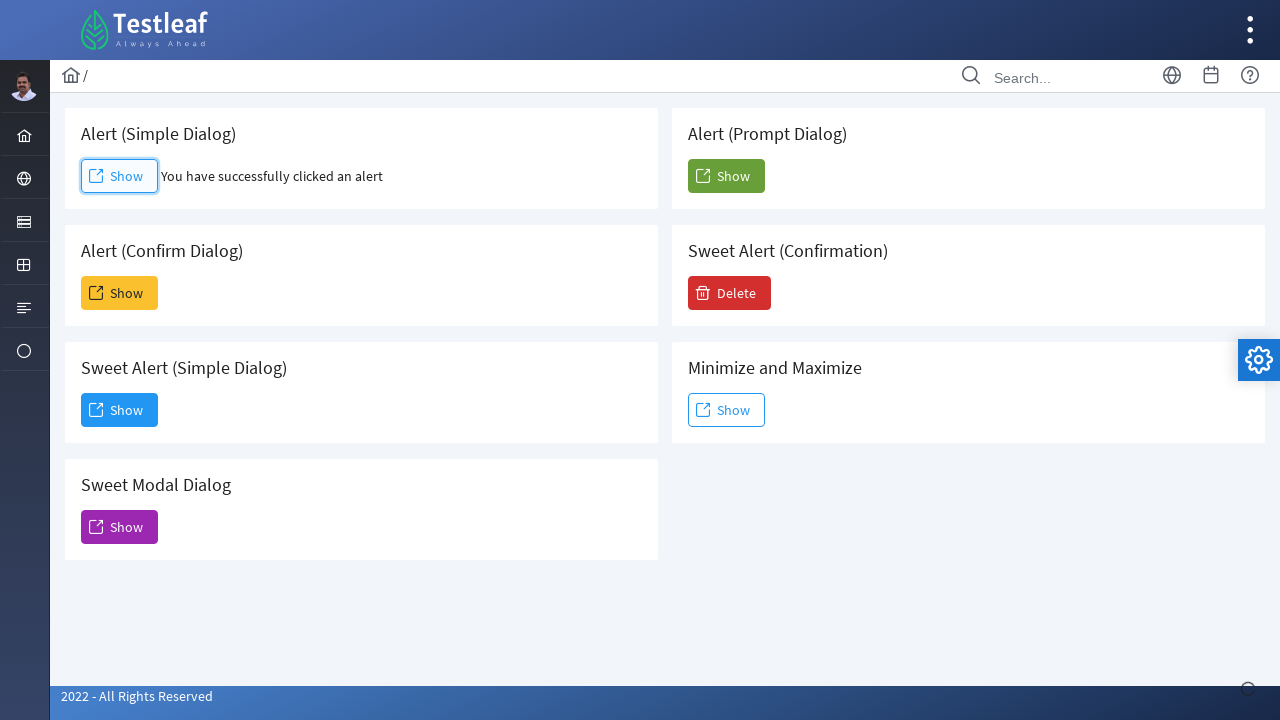

Accepted simple alert dialog
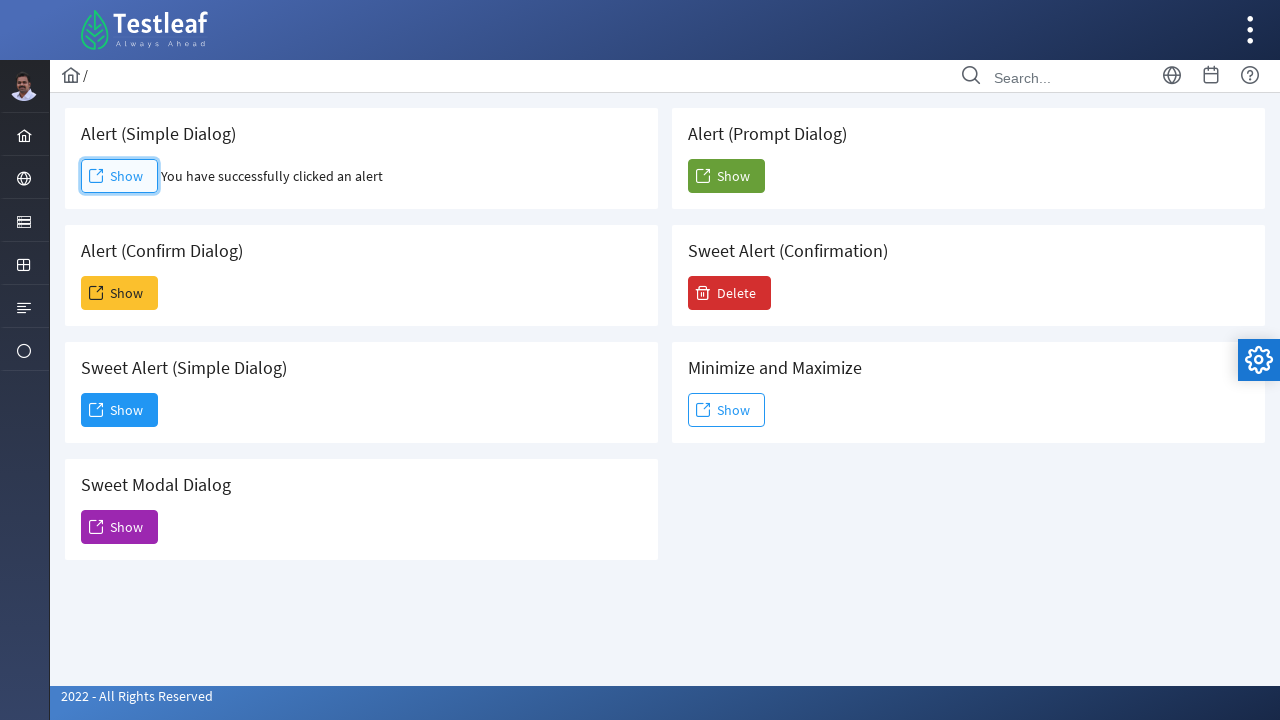

Retrieved text from first card after accepting alert
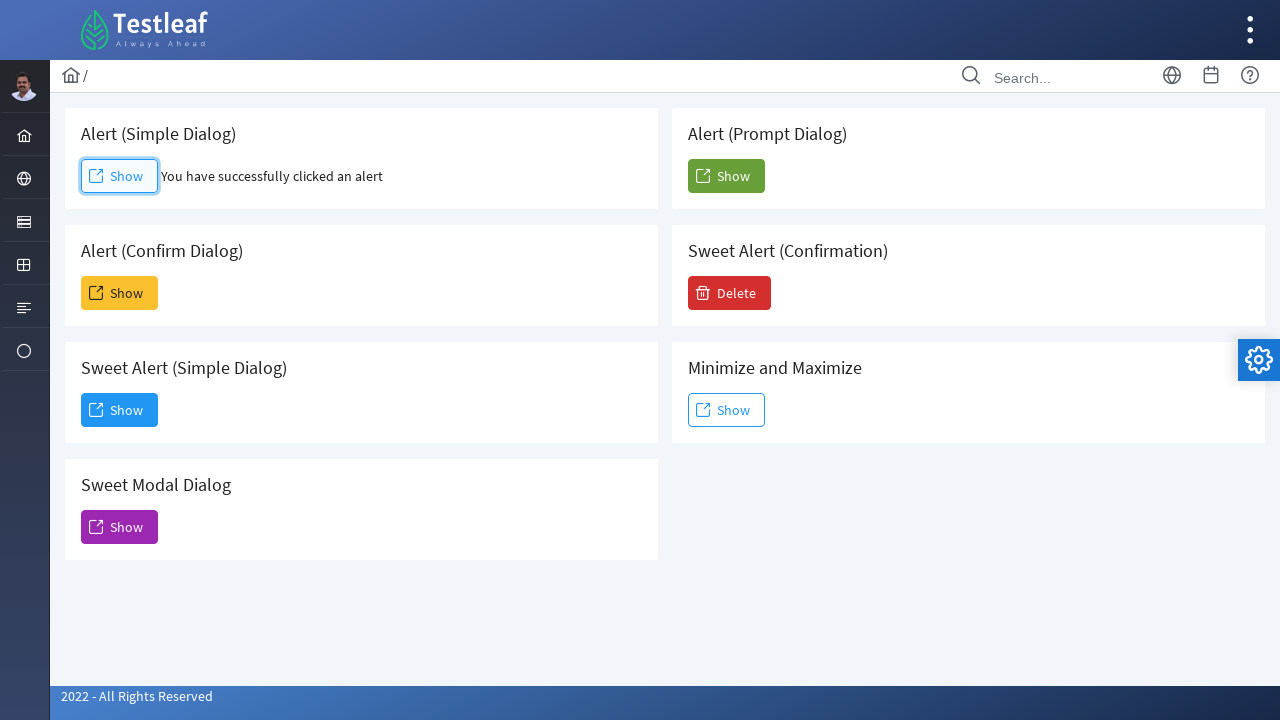

Clicked 'Show' button to trigger confirmation dialog at (120, 293) on xpath=(//span[text()='Show'])[2]
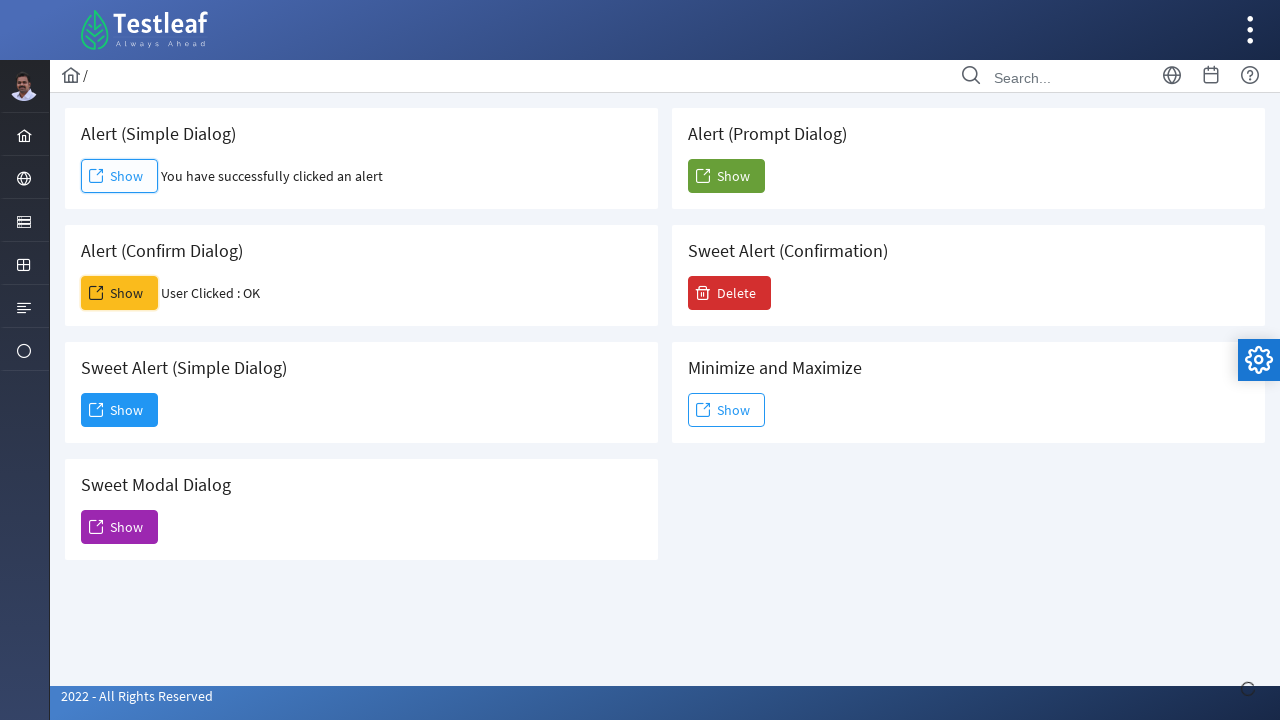

Dismissed confirmation dialog
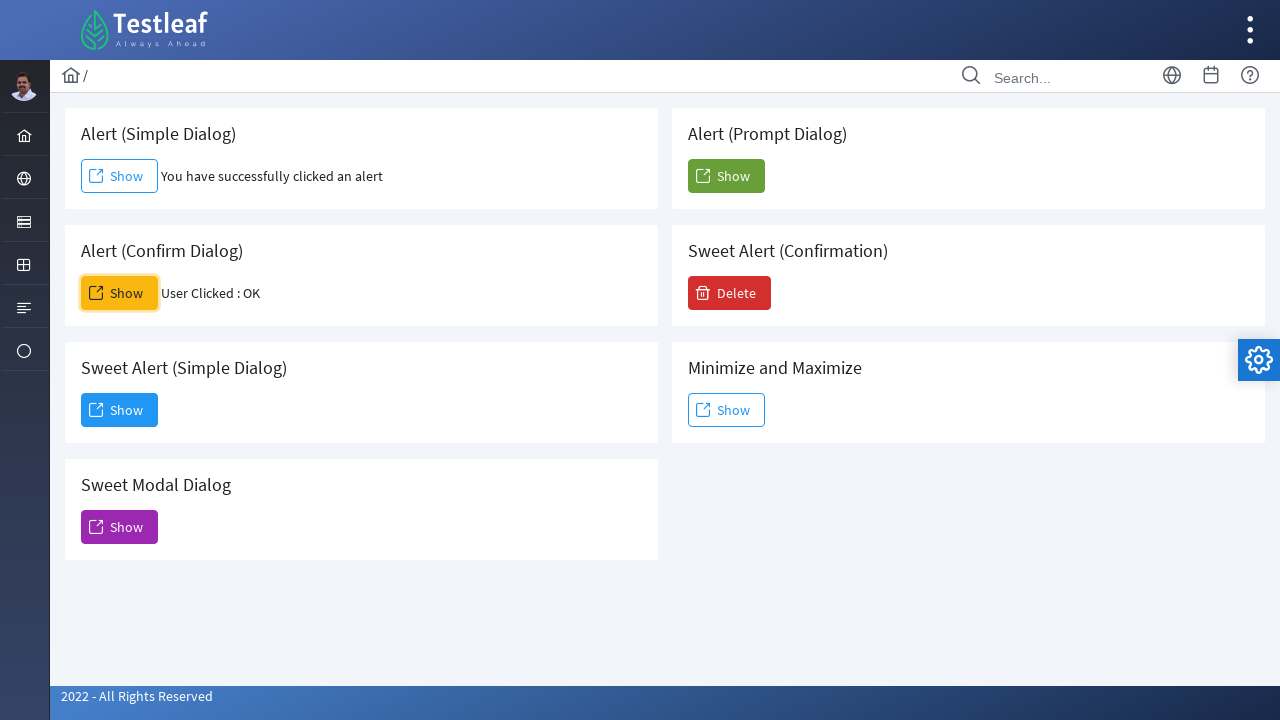

Retrieved text from second card after dismissing confirmation
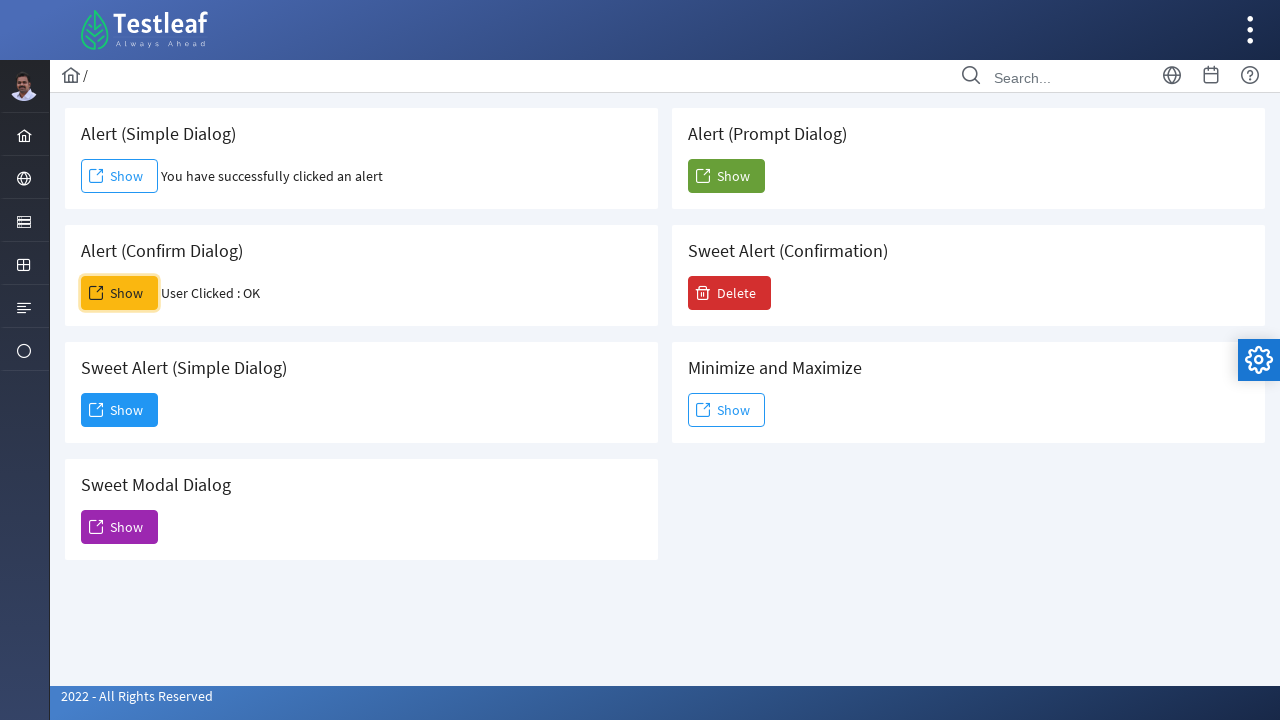

Clicked button to trigger sweet alert dialog at (96, 410) on xpath=//button[@name='j_idt88:j_idt95']/span
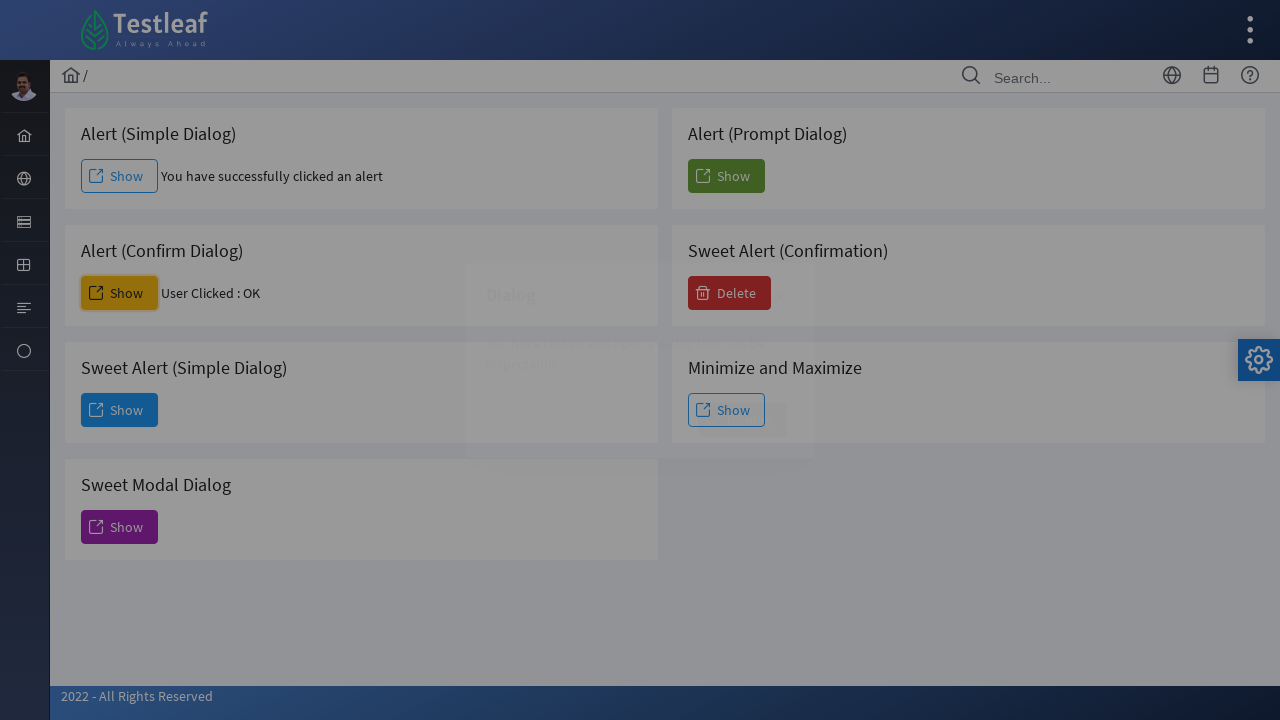

Retrieved text content from sweet alert dialog
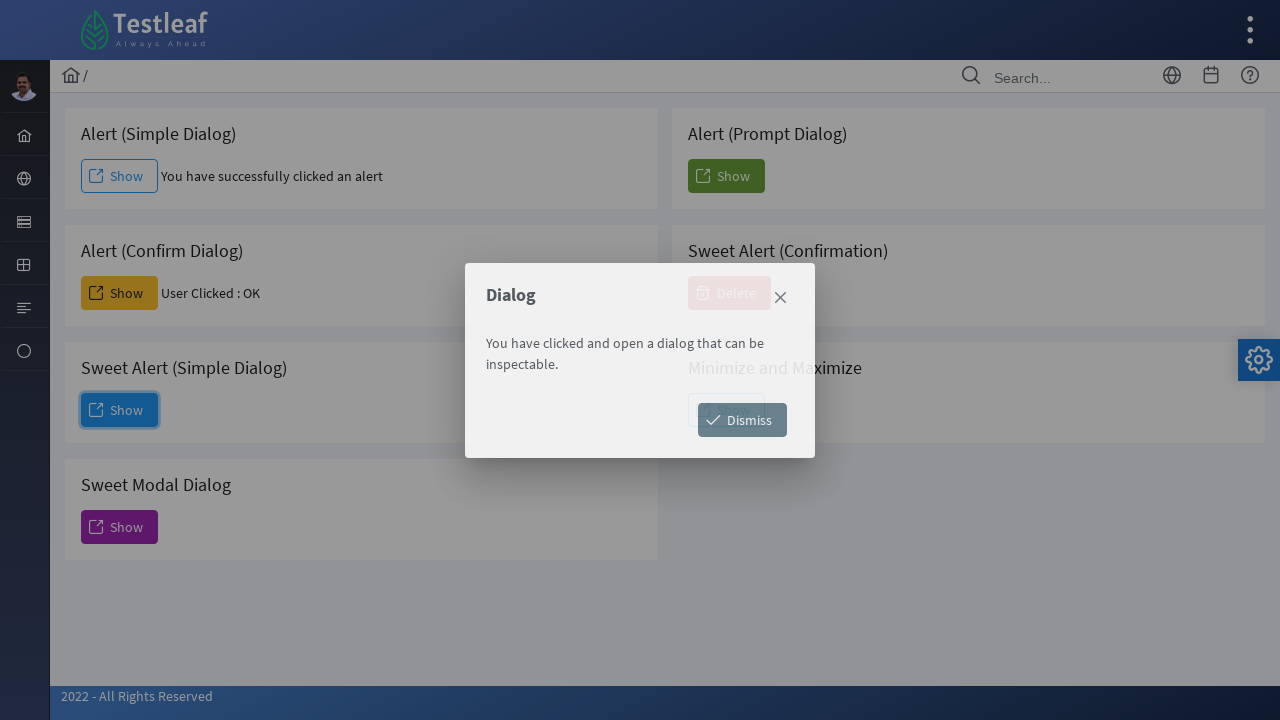

Clicked button to close sweet alert dialog at (714, 420) on xpath=//button[@name='j_idt88:j_idt98']/span
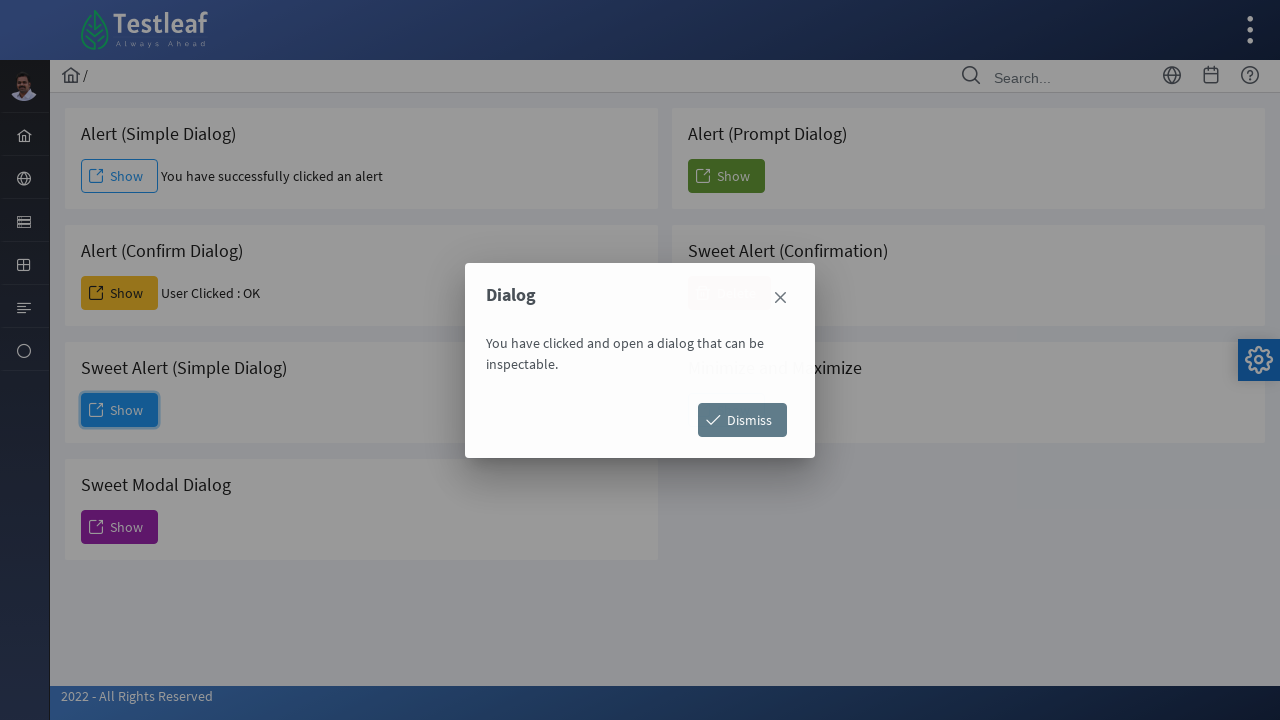

Clicked button to open modal dialog at (96, 527) on xpath=//button[@name='j_idt88:j_idt100']/span
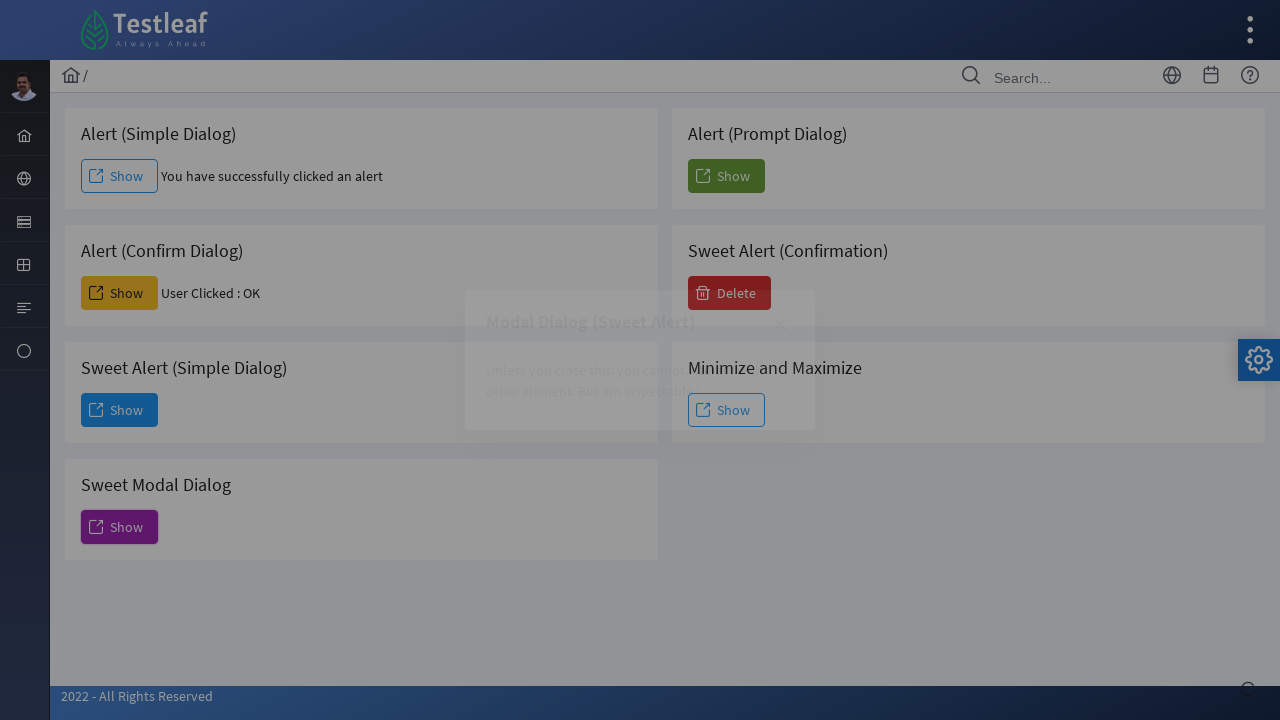

Retrieved text from modal dialog
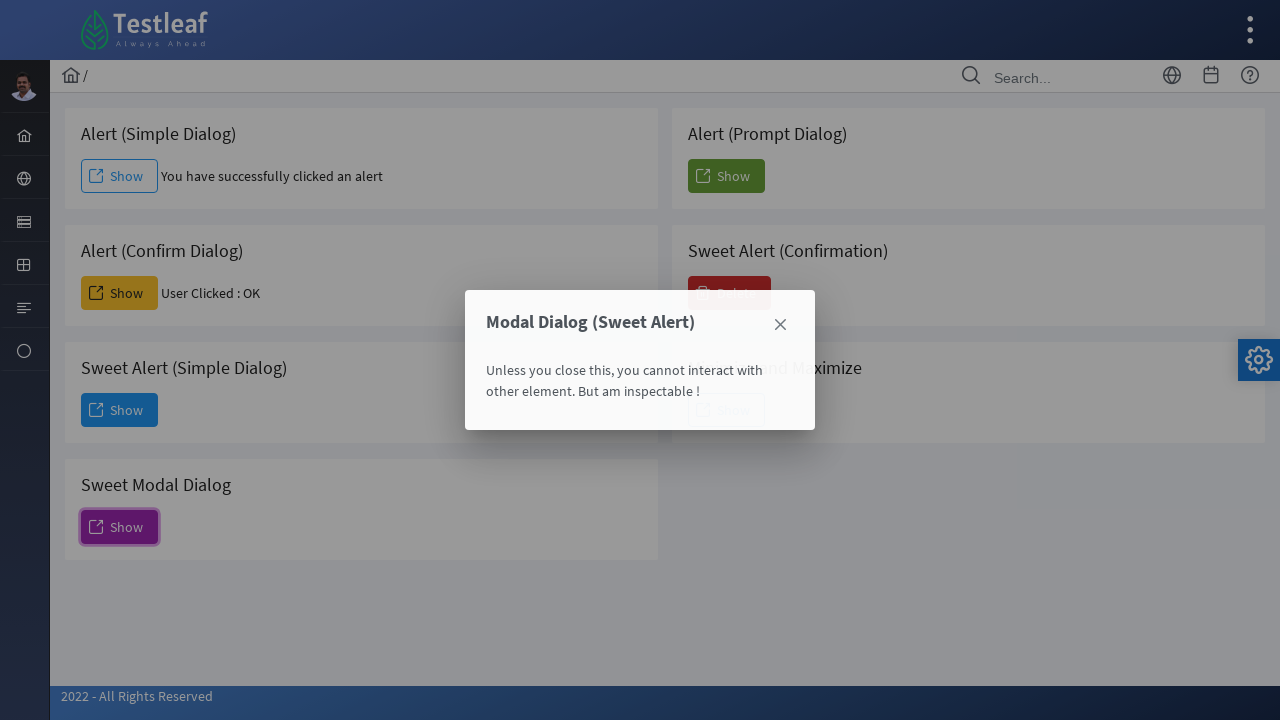

Waited for 2 seconds
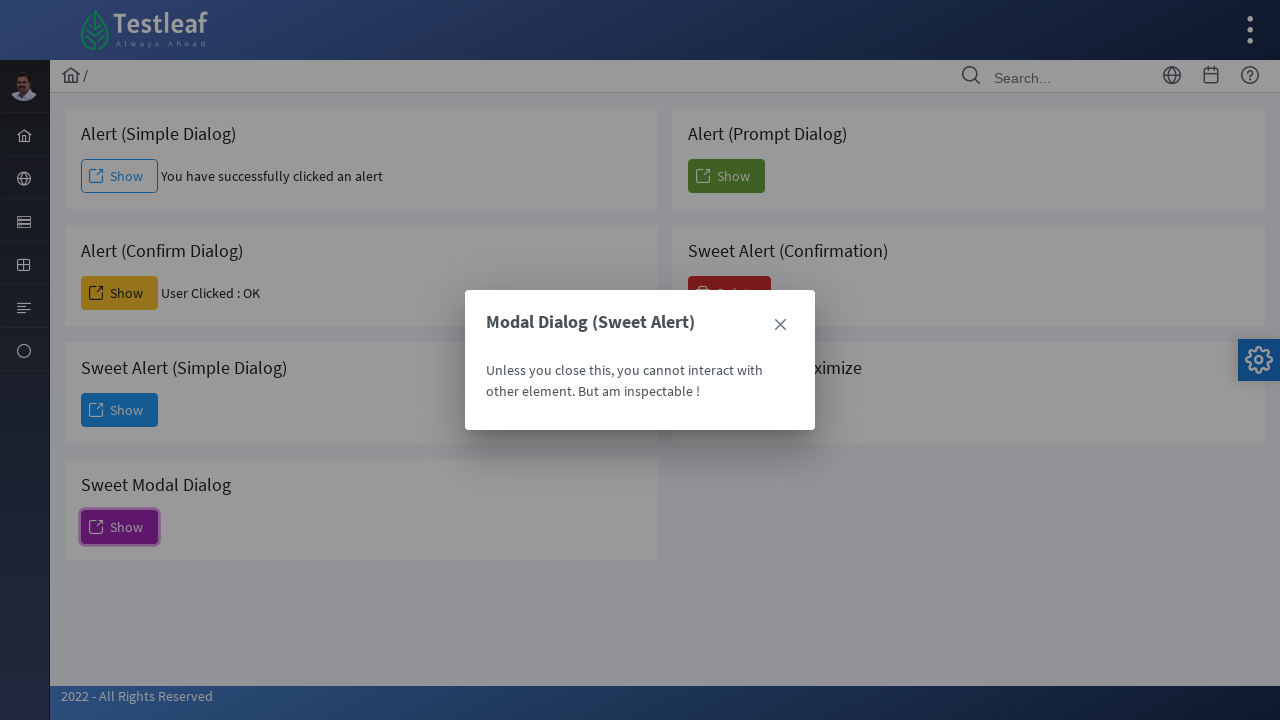

Clicked close button on modal dialog at (780, 325) on xpath=(//span[@class='ui-icon ui-icon-closethick'])[2]
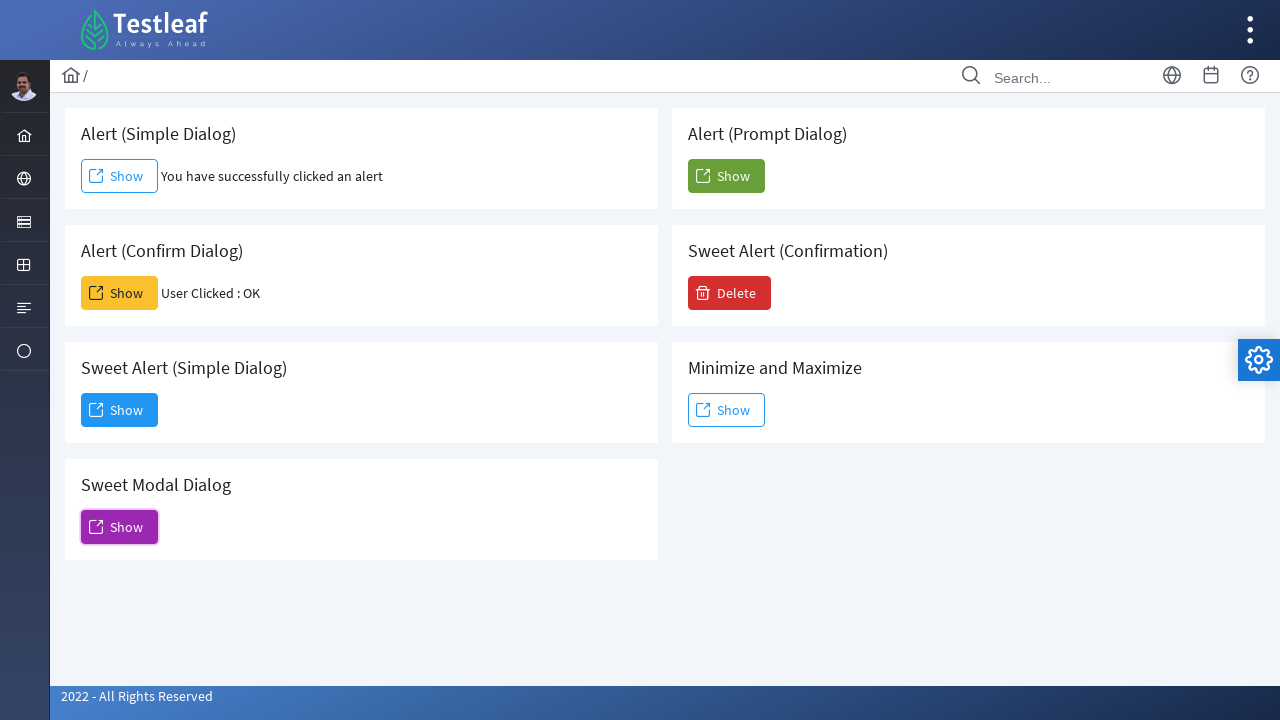

Waited for 2 seconds after closing modal
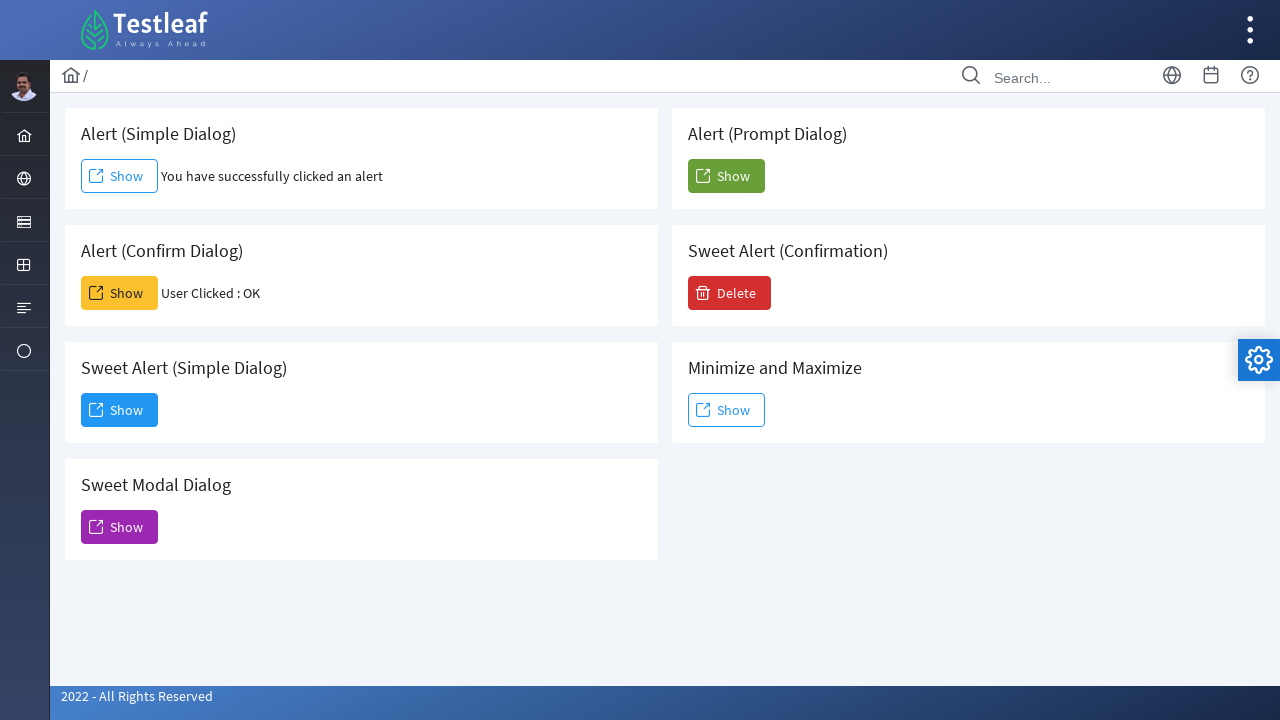

Clicked button to trigger prompt dialog at (726, 176) on xpath=//button[@name='j_idt88:j_idt104']
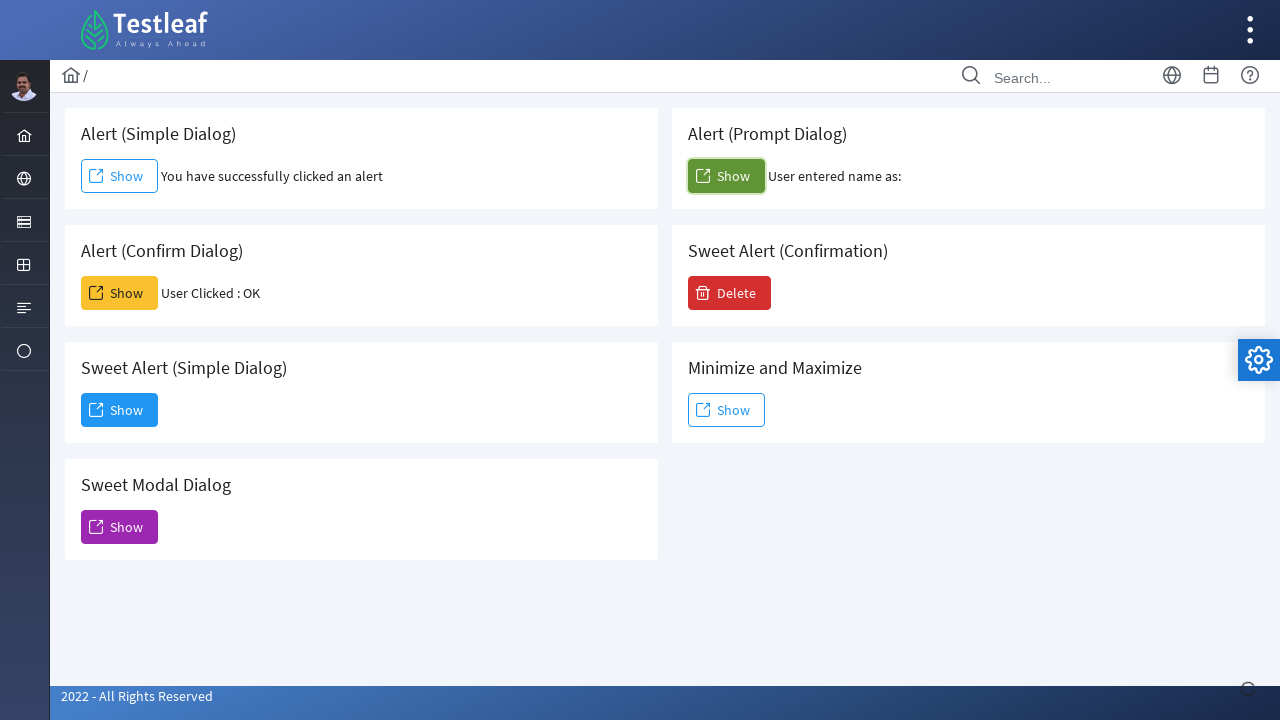

Accepted prompt dialog with input 'victor'
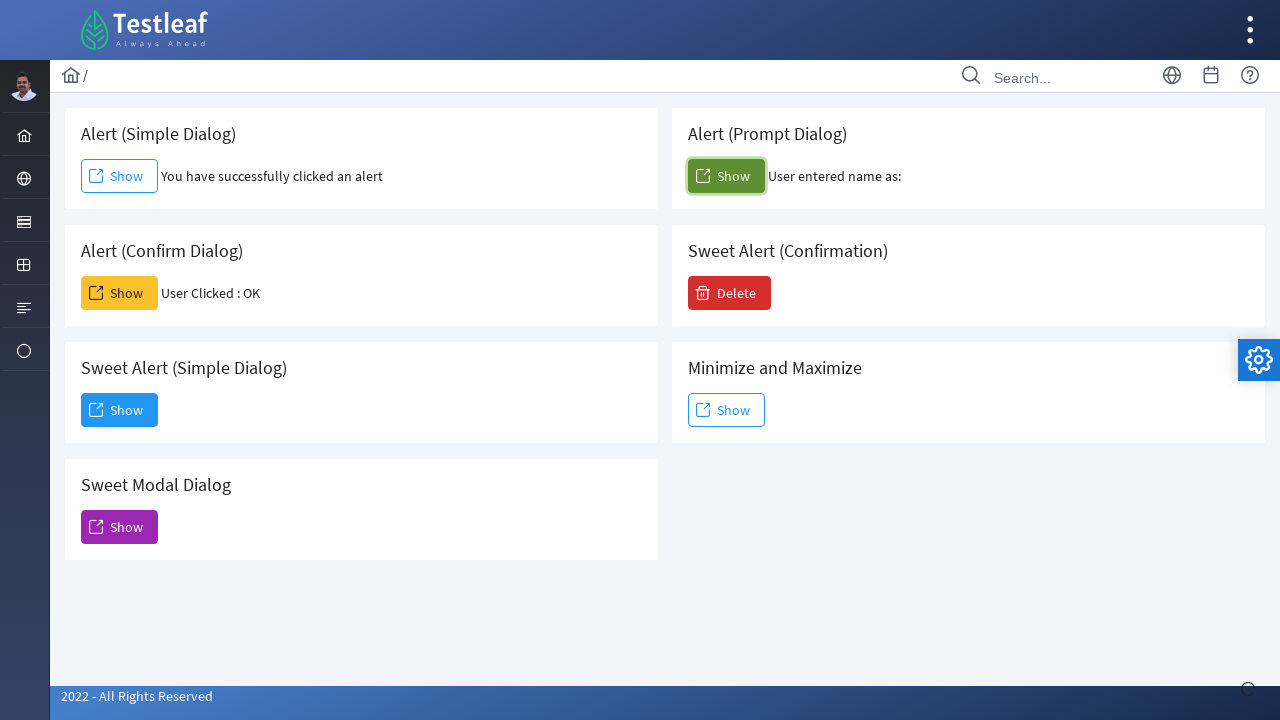

Retrieved confirmation result text from prompt dialog
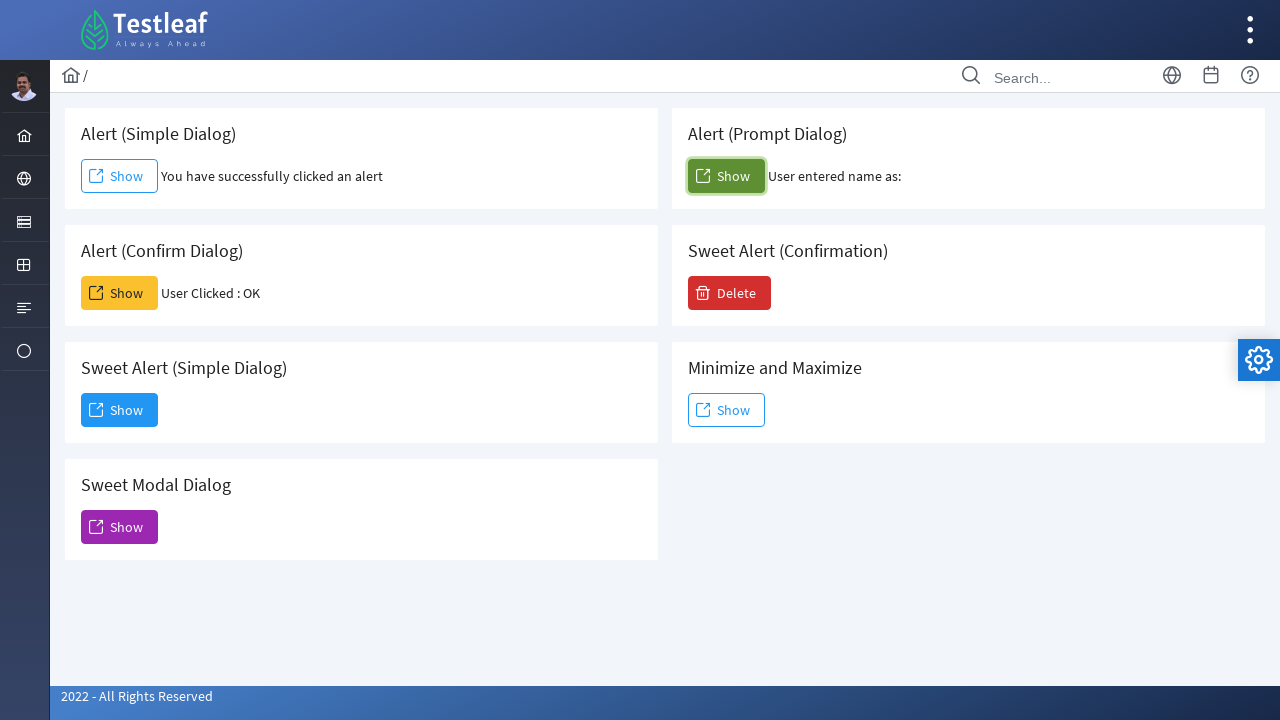

Clicked 'Delete' button to trigger delete confirmation at (730, 293) on xpath=//span[text()='Delete']
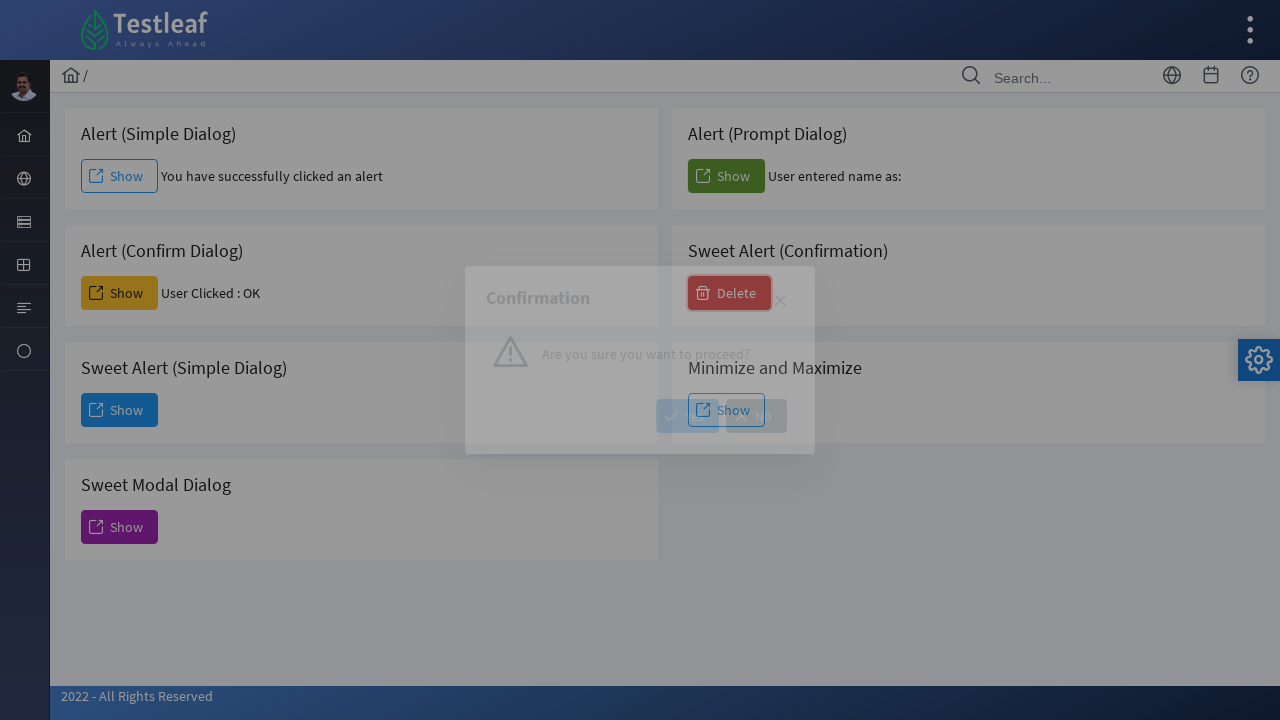

Waited for 2 seconds for delete confirmation dialog
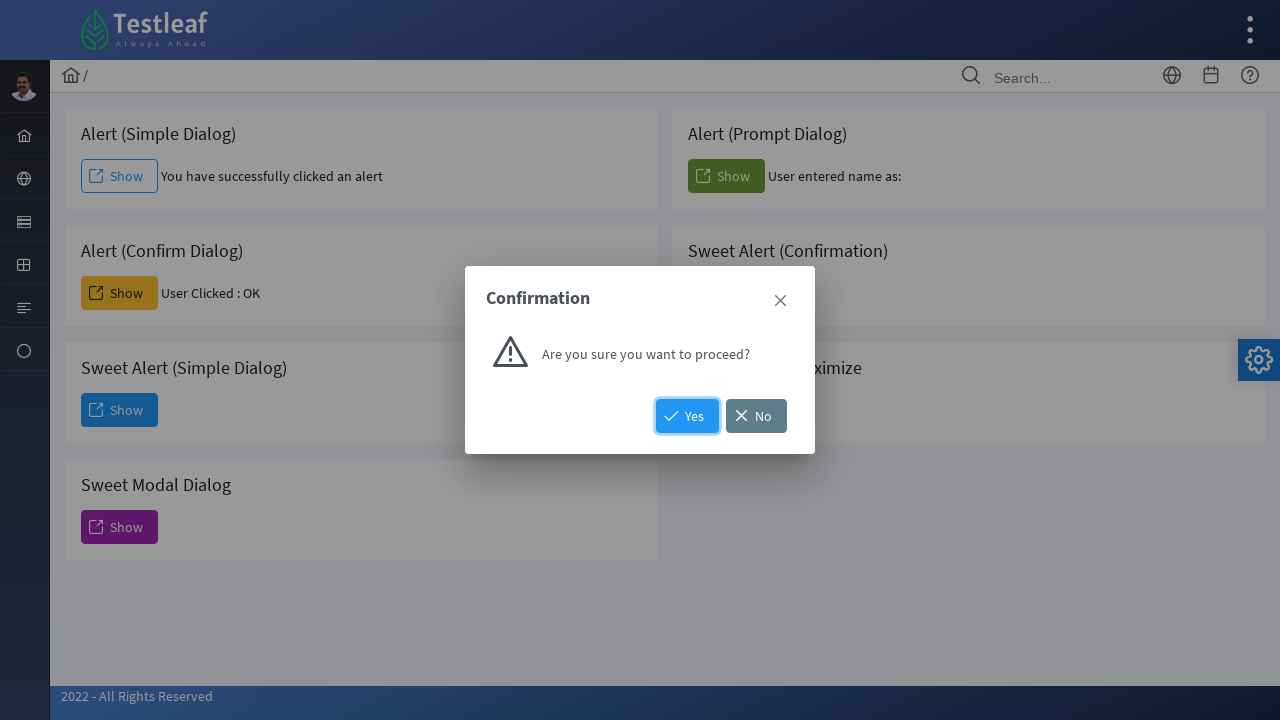

Clicked 'Yes' button to confirm deletion at (688, 416) on xpath=//span[text()='Yes']
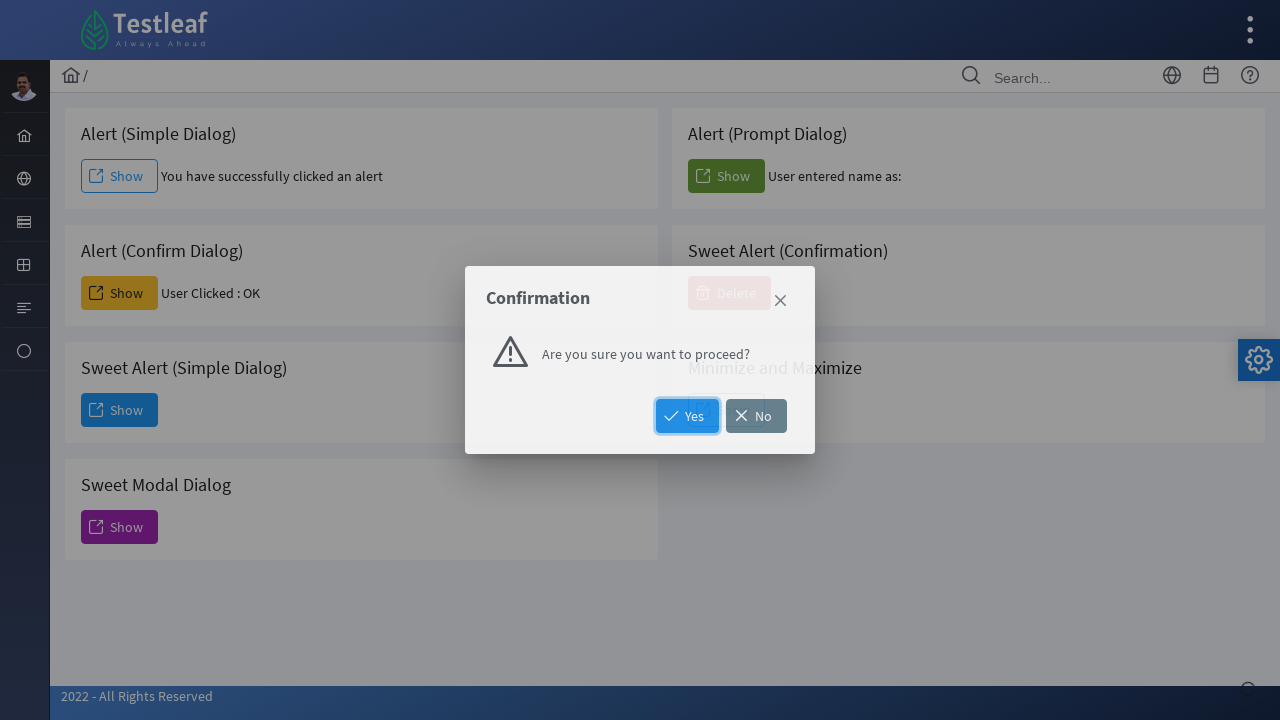

Waited for 2 seconds after confirming deletion
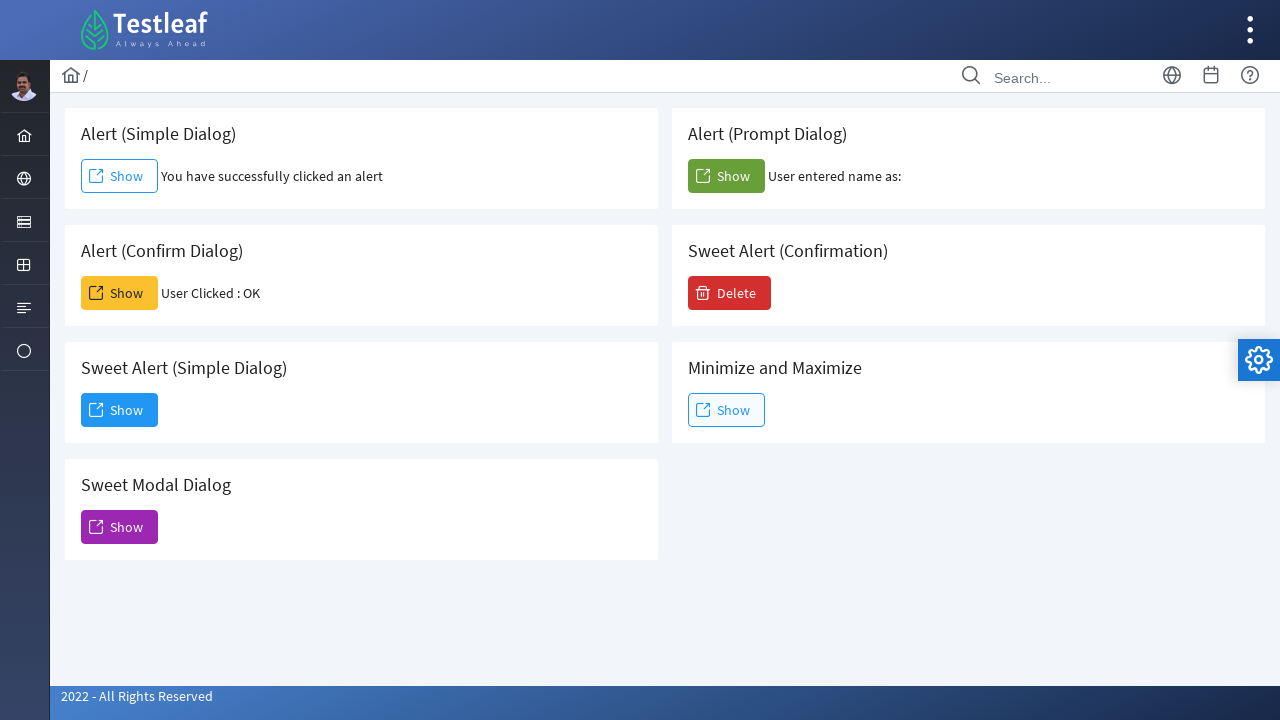

Clicked button to trigger minimize and maximize dialog at (726, 410) on xpath=(//button[@name='j_idt88:j_idt111']/span)[2]
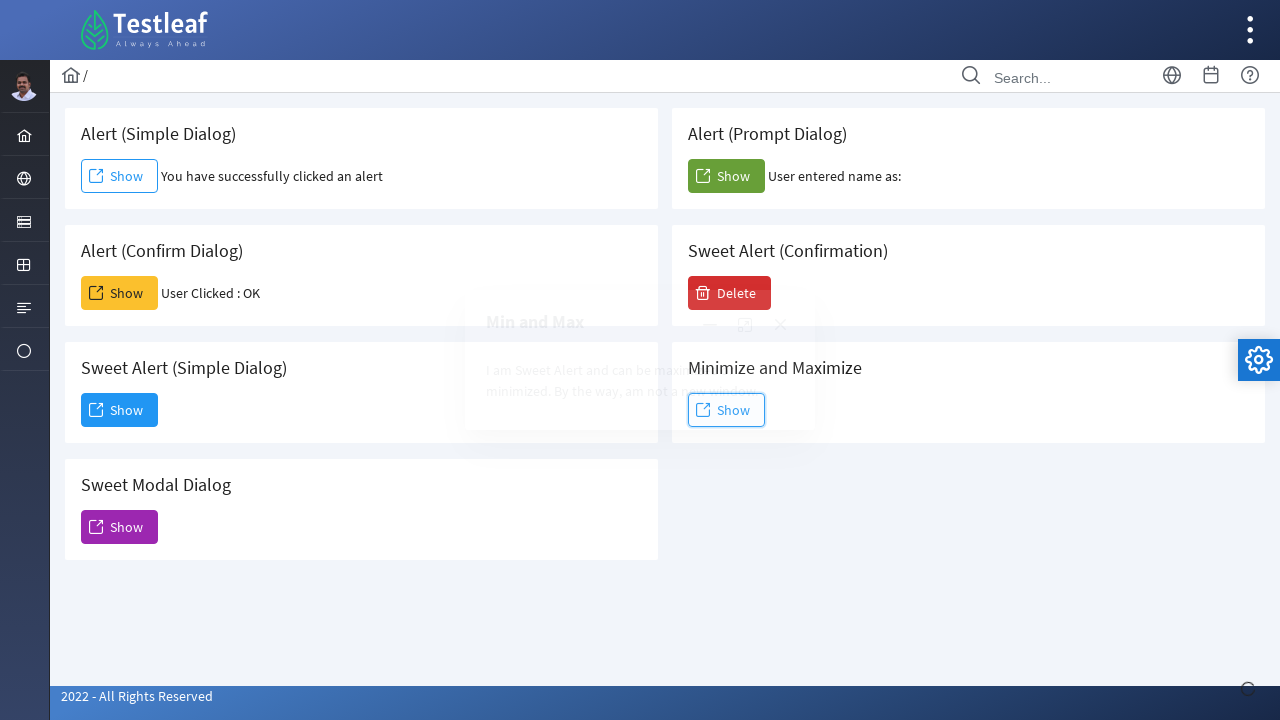

Waited for 2 seconds for dialog to load
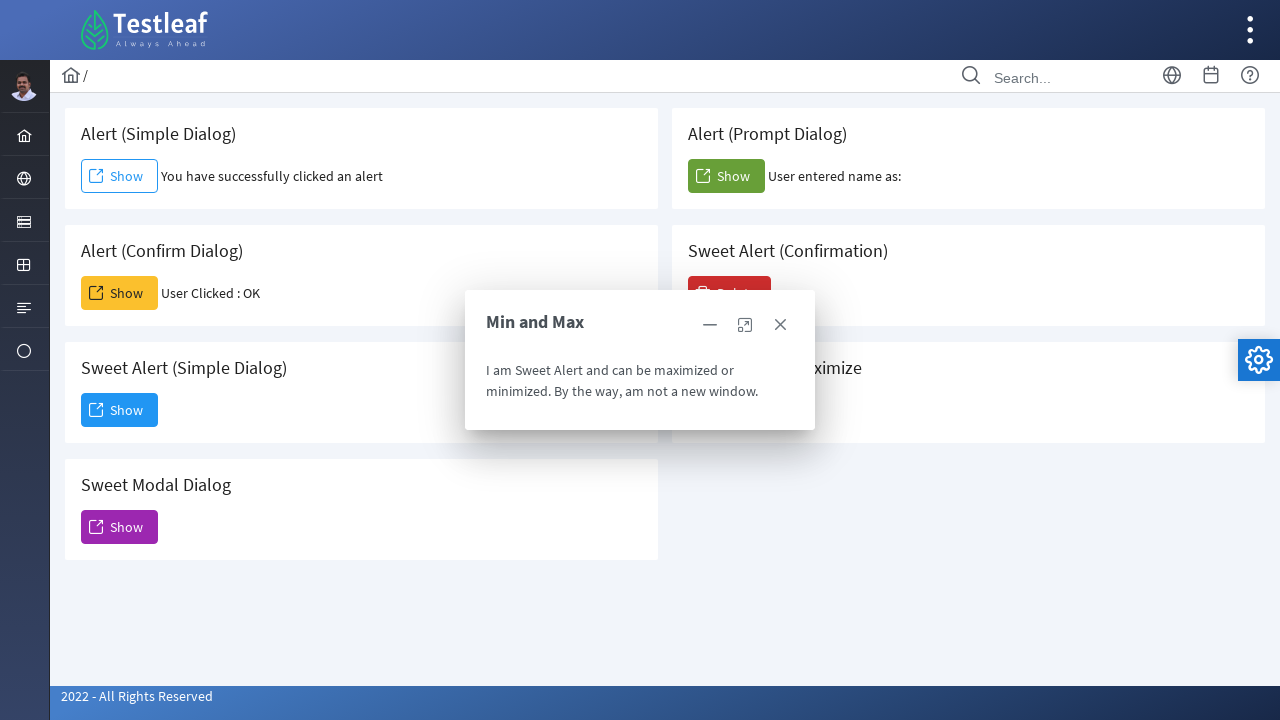

Retrieved text from minimize and maximize dialog
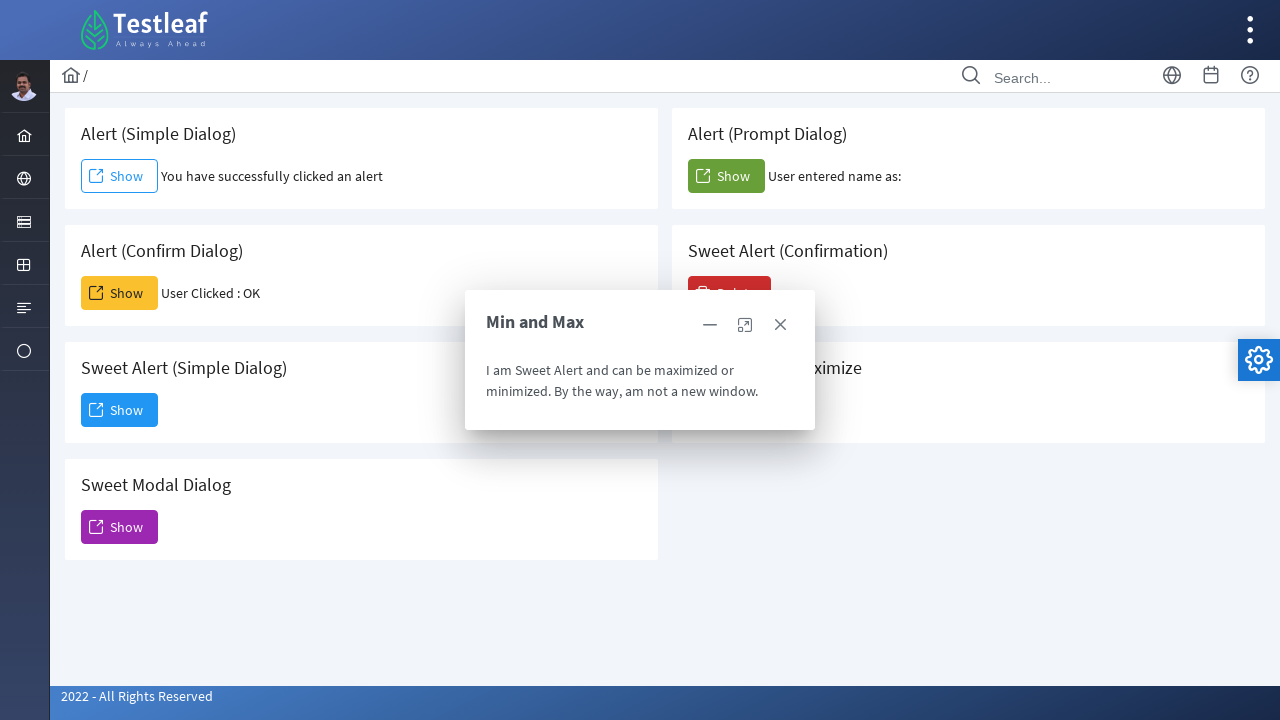

Waited for 2 seconds
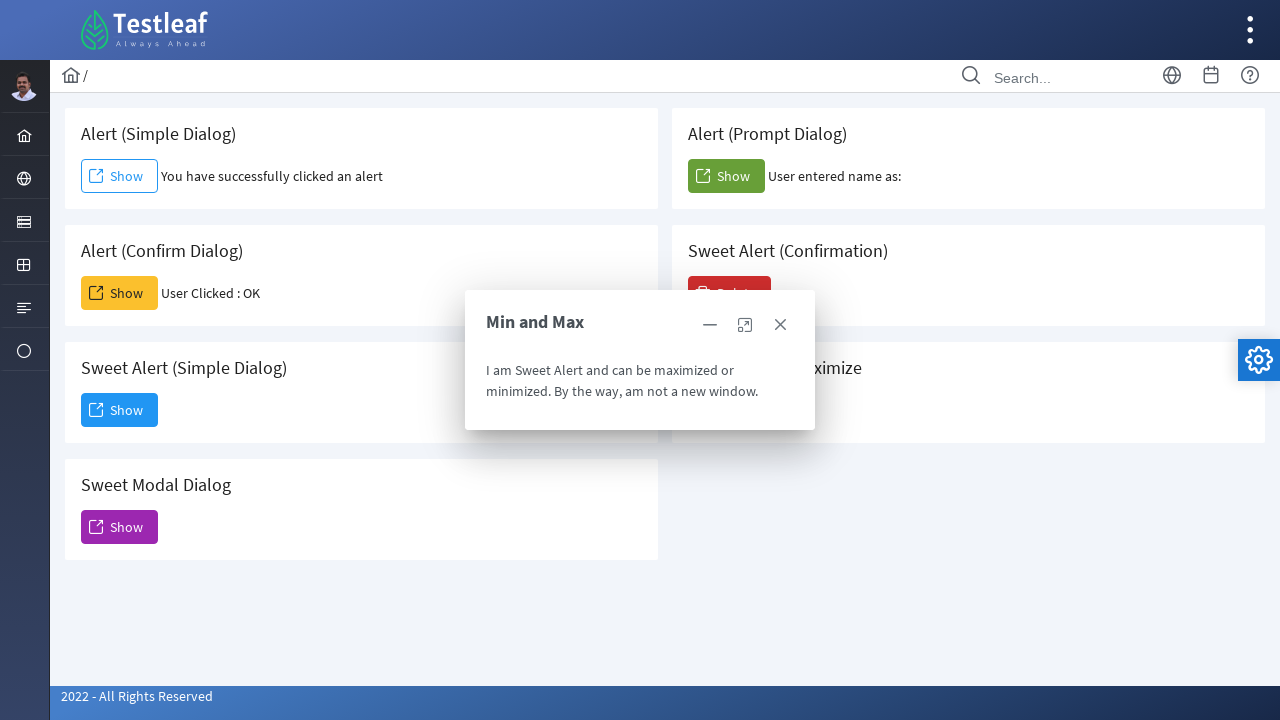

Clicked close button to close minimize and maximize dialog at (780, 325) on xpath=(//a[@class='ui-dialog-titlebar-icon ui-dialog-titlebar-close ui-corner-al
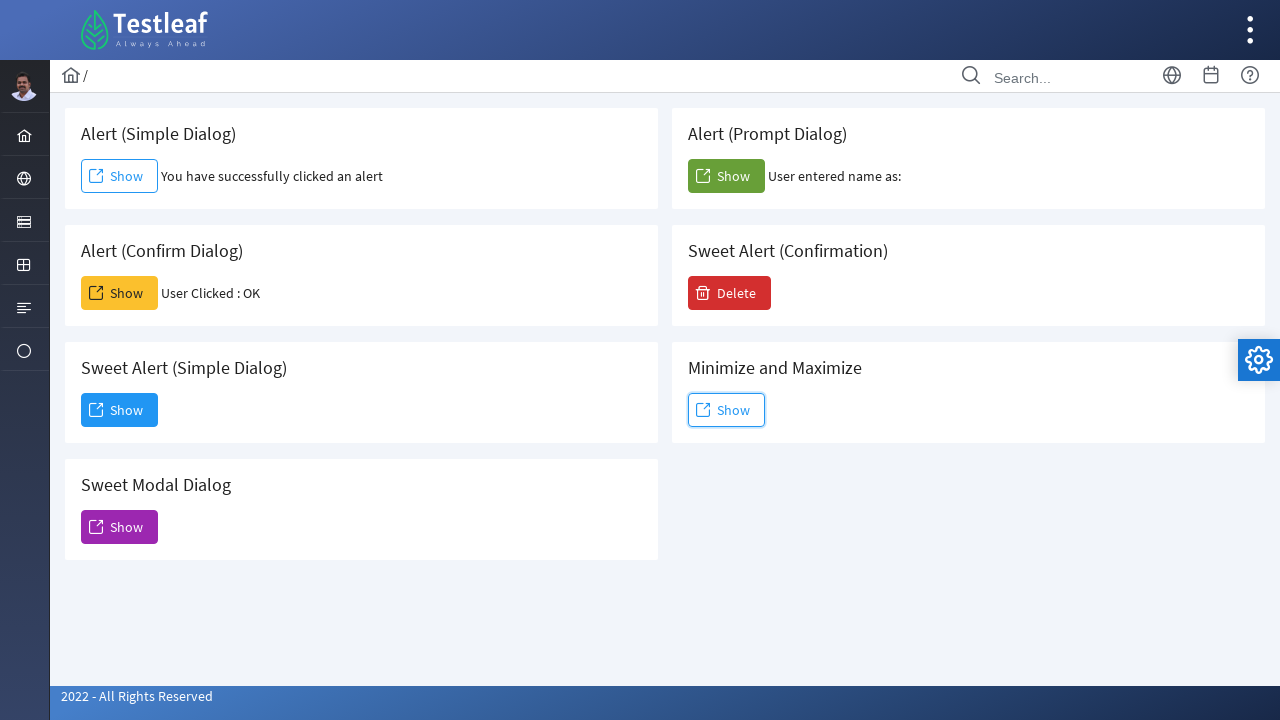

Waited for 2 seconds after closing dialog
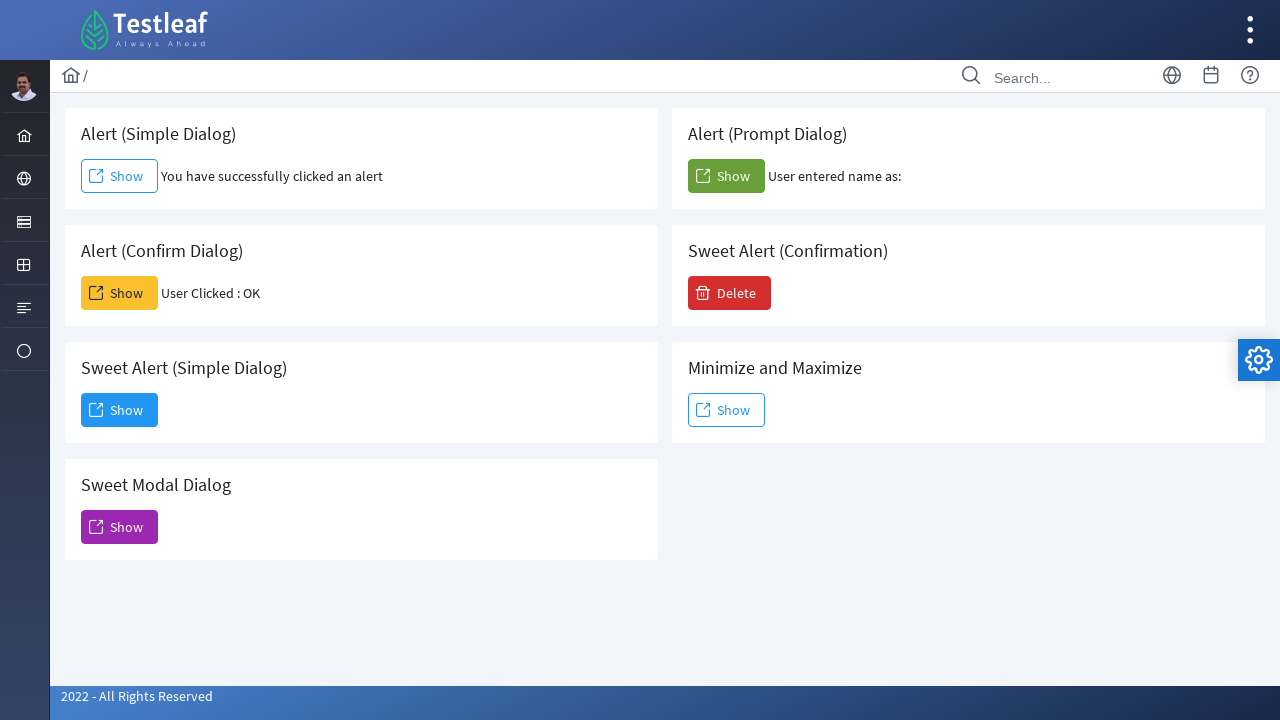

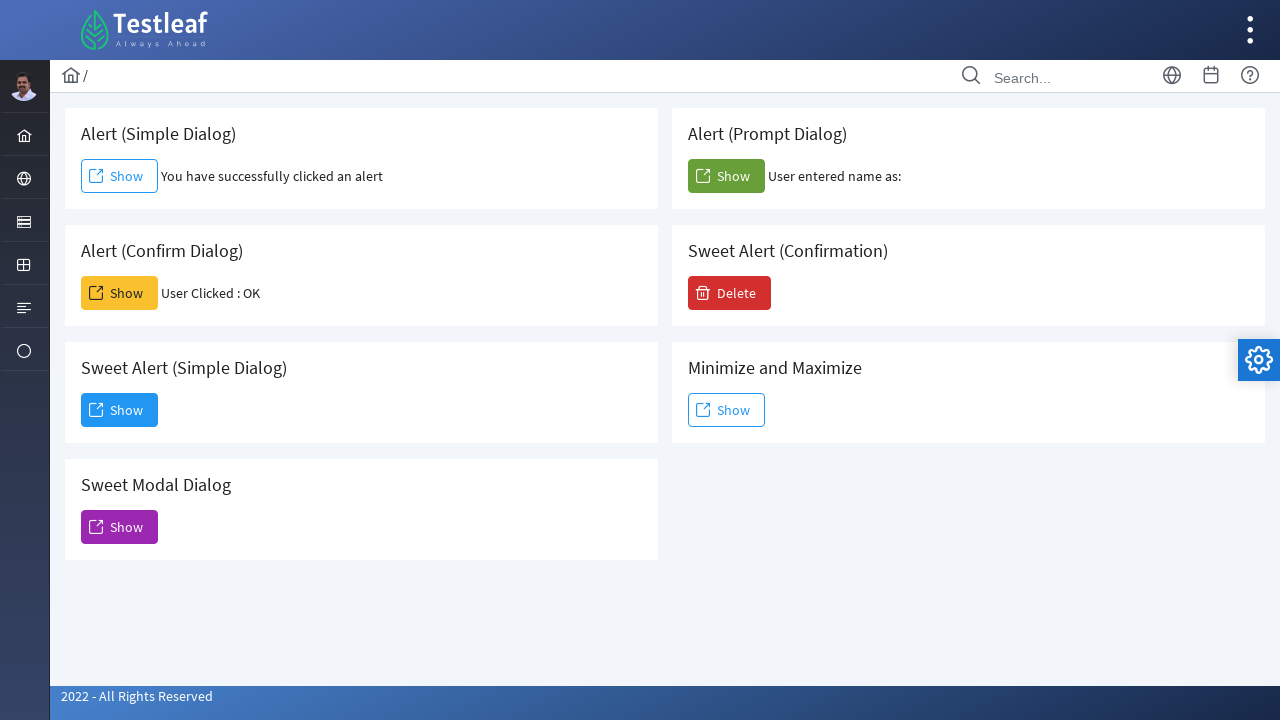